Tests the search functionality on Steimatzky bookstore website by searching for books and verifying results load

Starting URL: https://www.steimatzky.co.il/

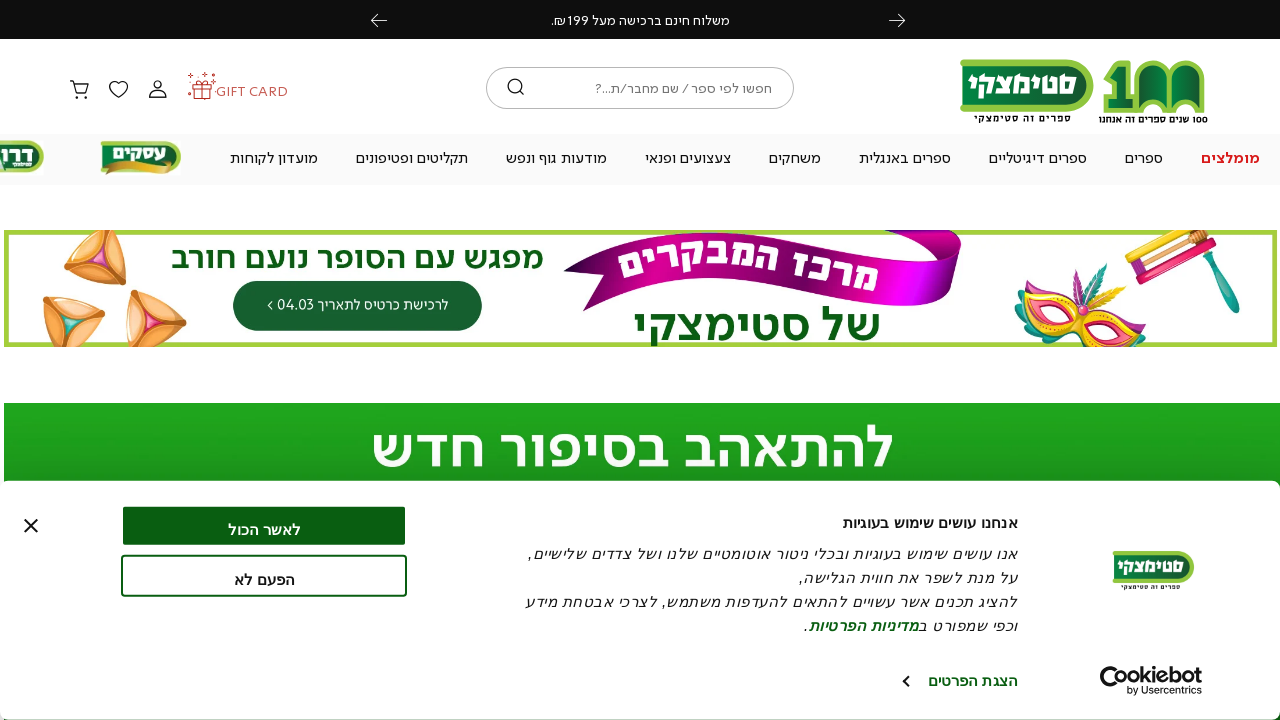

Filled search field with 'הארי פוטר' (Harry Potter in Hebrew) on input[name='q'], input[type='search'], #search
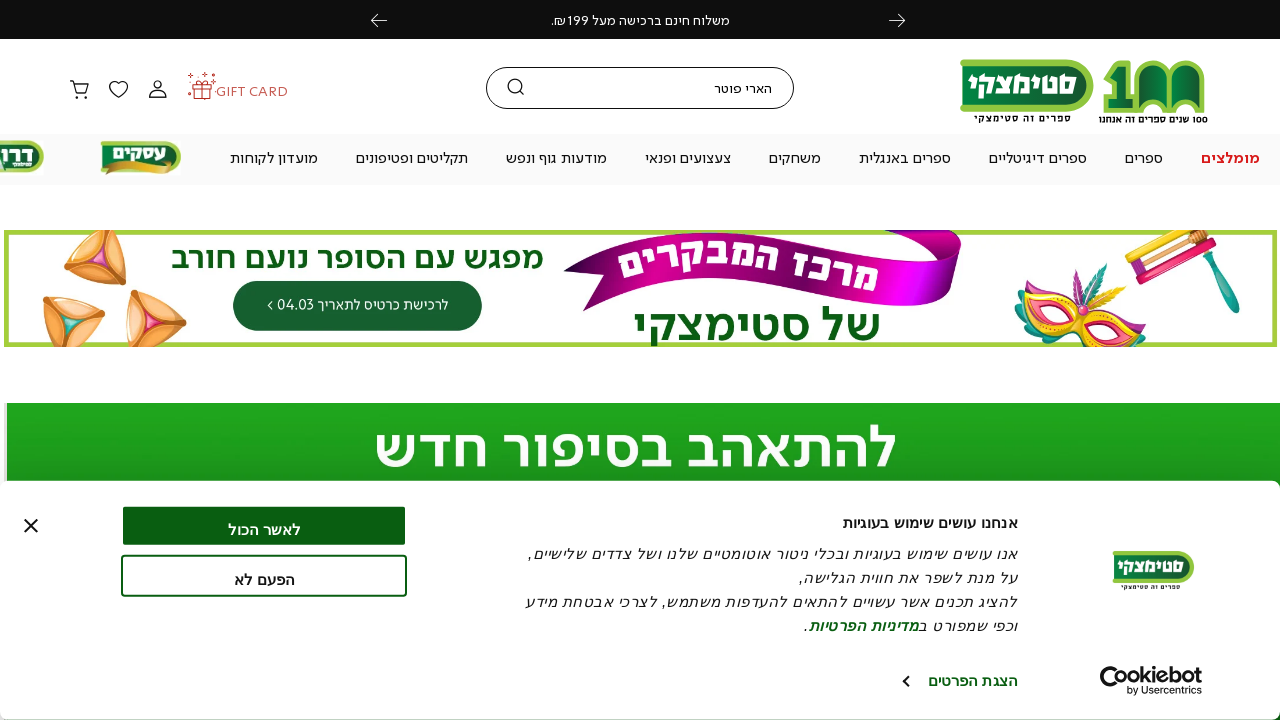

Clicked search submit button at (515, 88) on button[type='submit'], input[type='submit'], .search-button
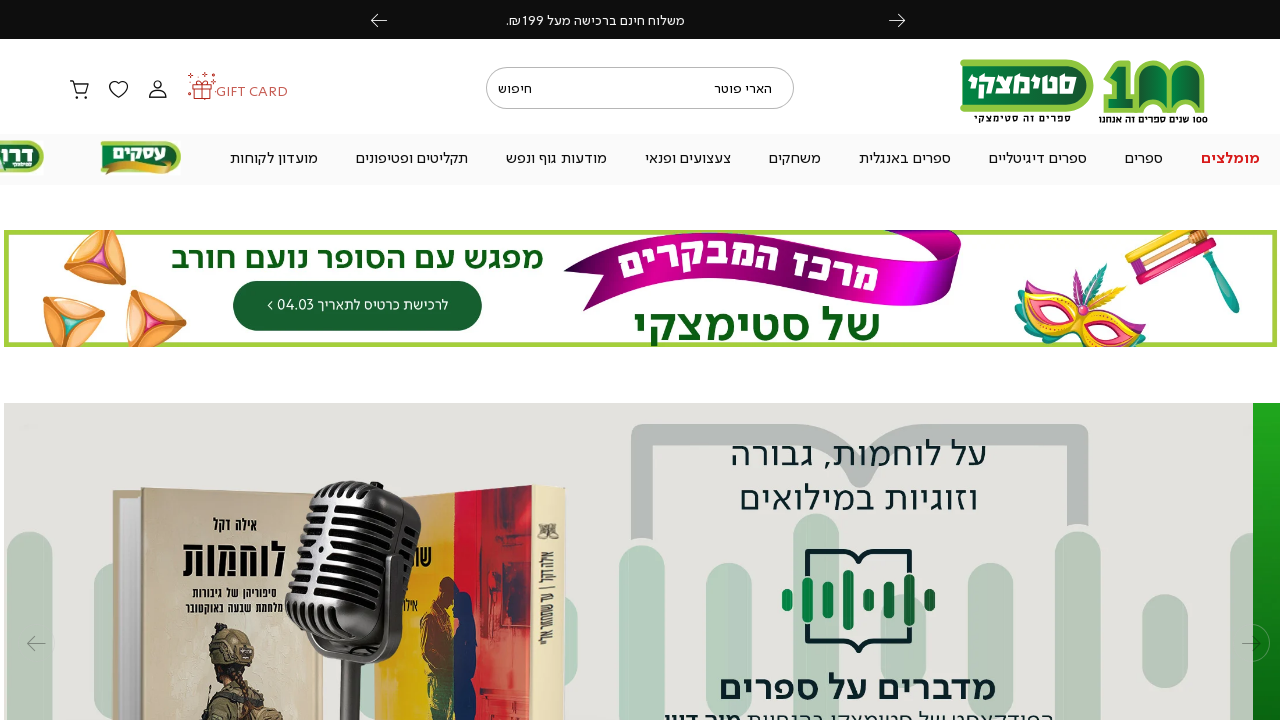

Waited for search results to load - network idle
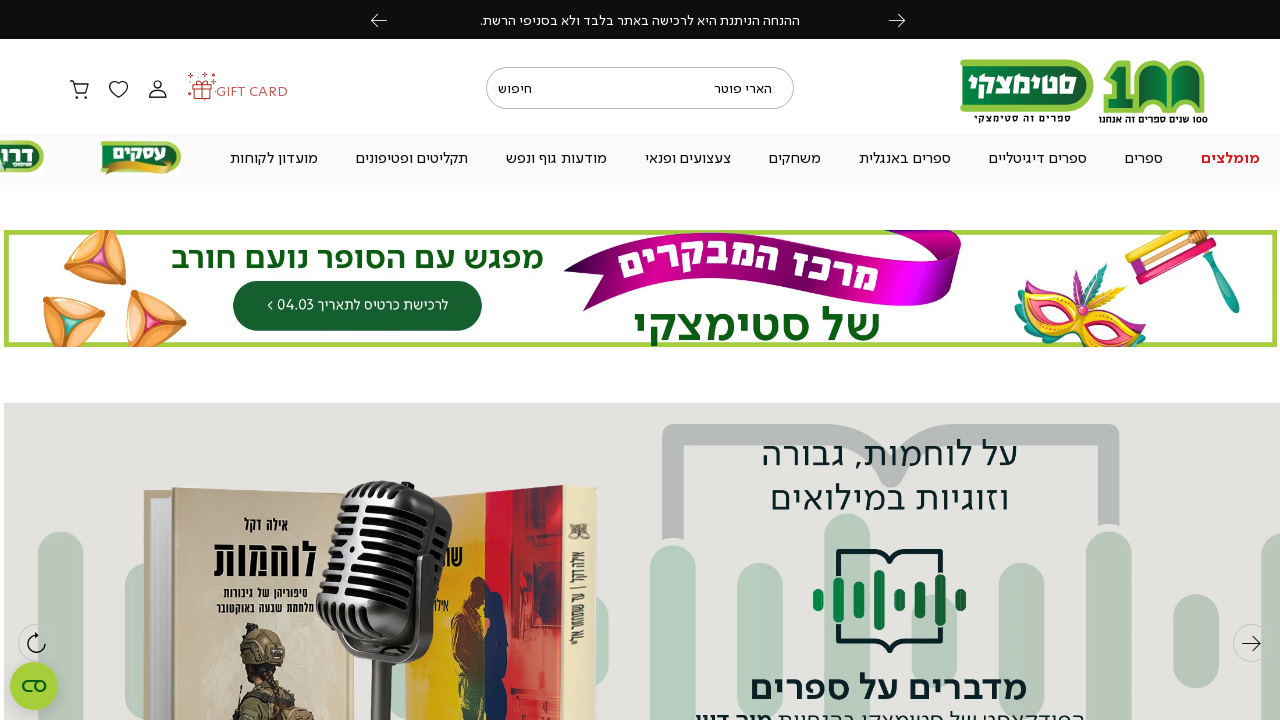

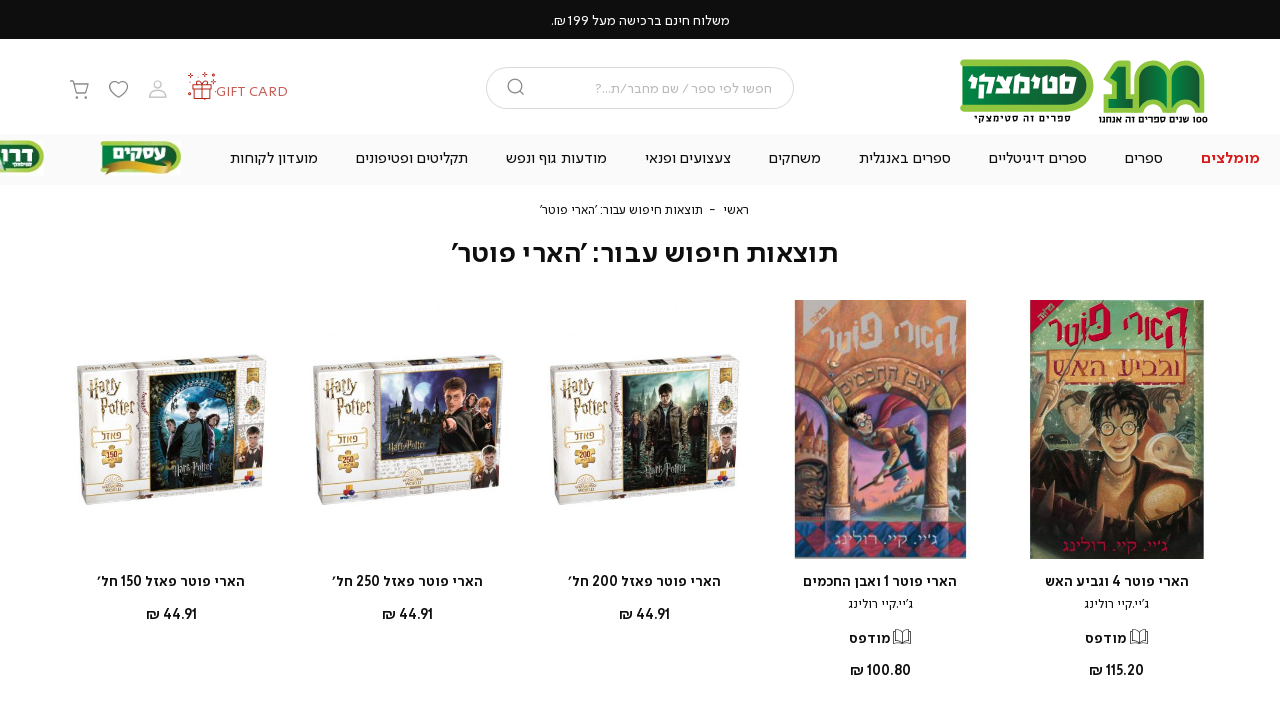